Tests JavaScript prompt dialog by entering text and accepting the prompt

Starting URL: https://the-internet.herokuapp.com/javascript_alerts

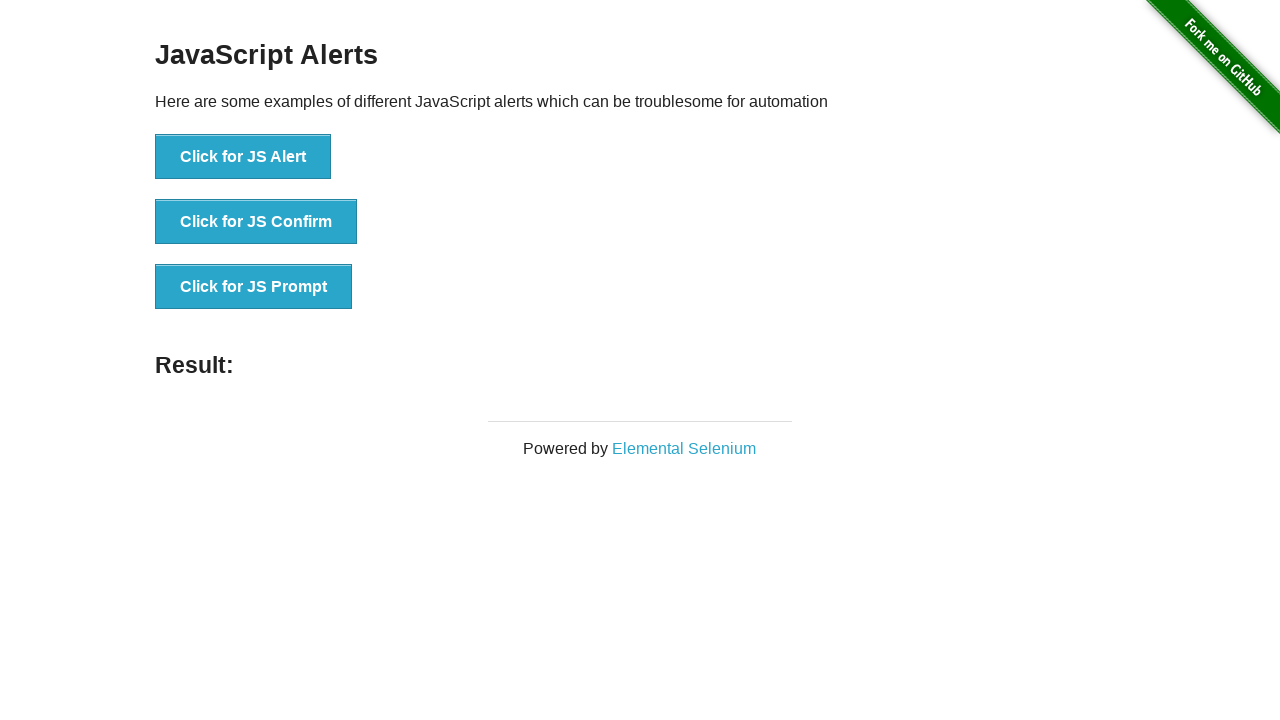

Set up dialog handler to accept prompt with text 'Sakshi Aggarwal'
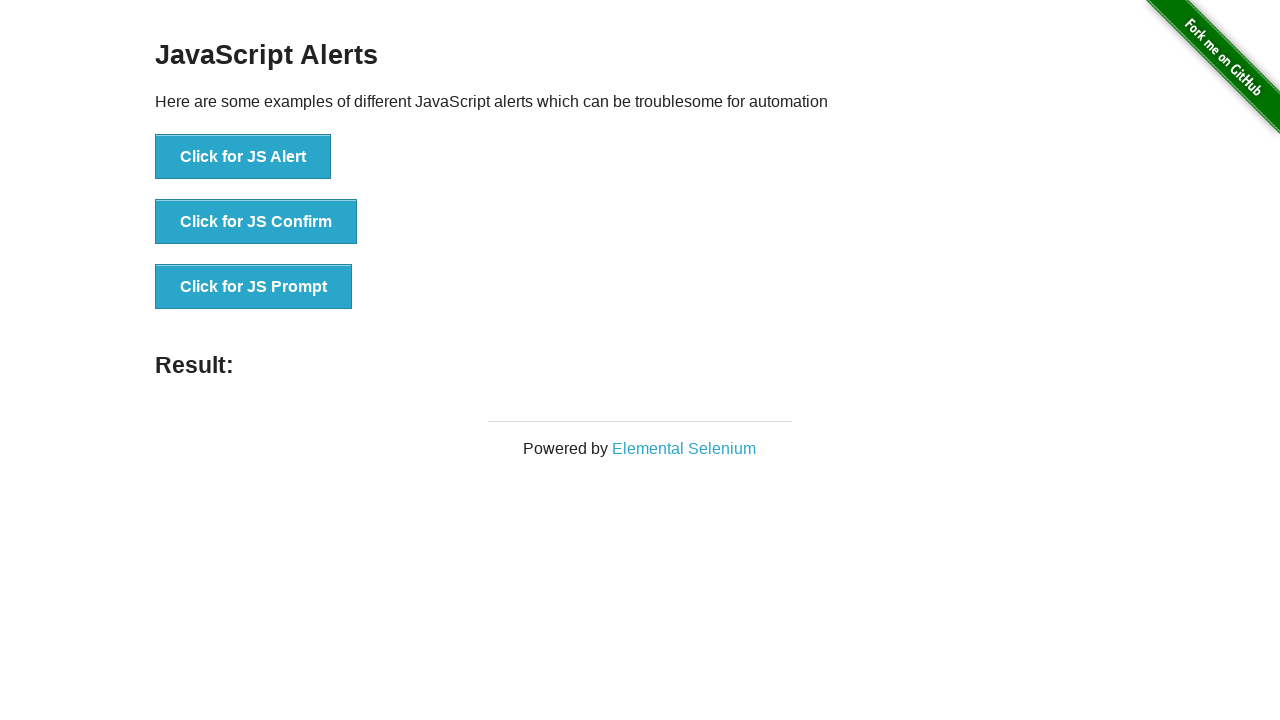

Clicked the 'Click for JS Prompt' button to trigger JavaScript prompt dialog at (254, 287) on button:text('Click for JS Prompt')
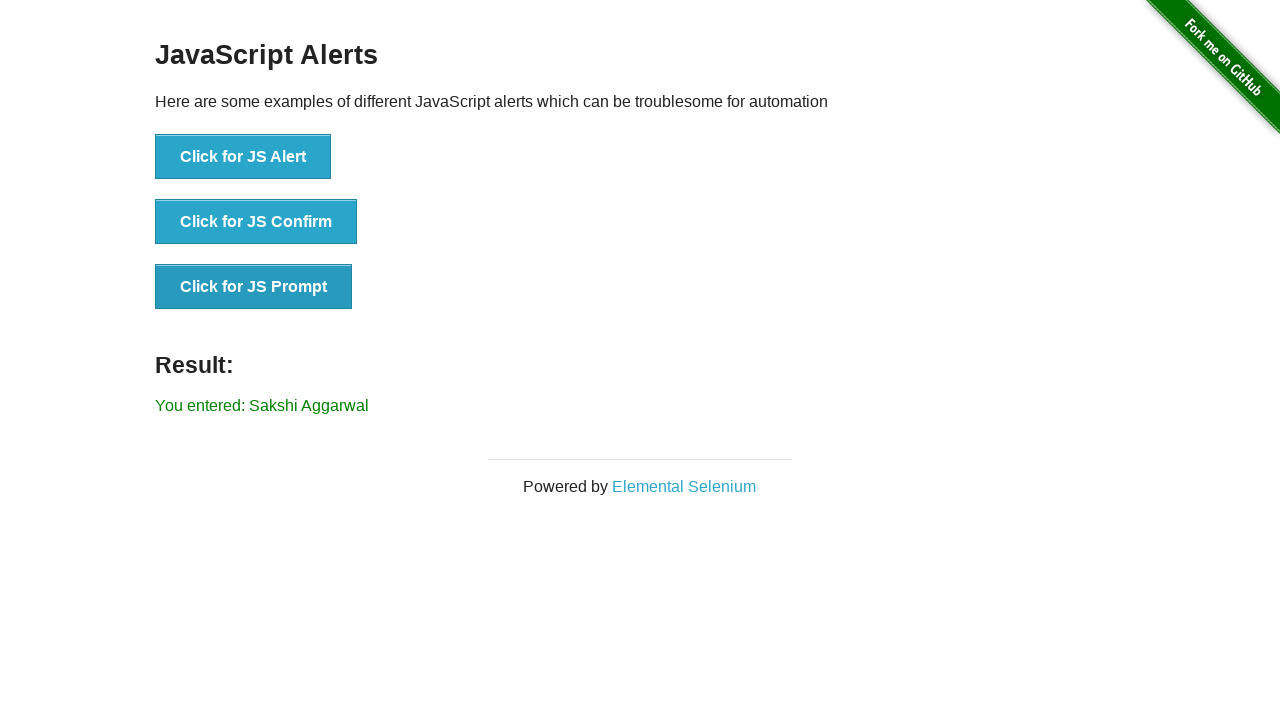

Located the result message element
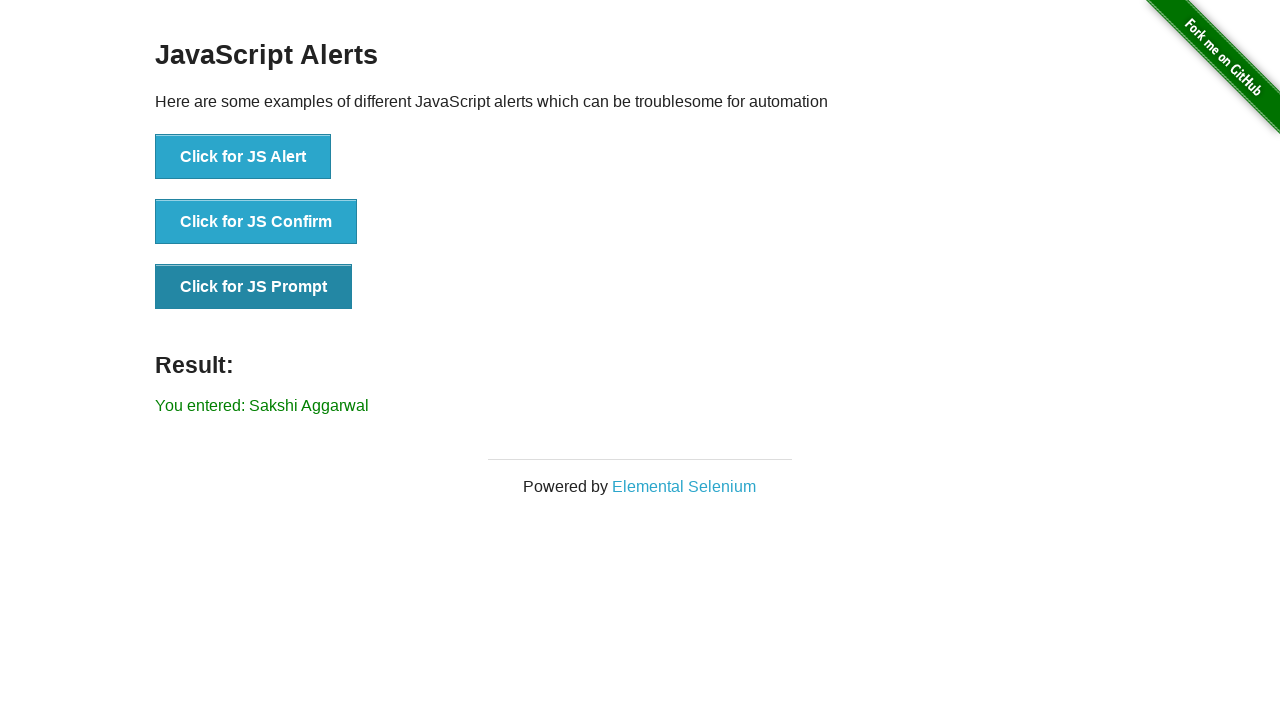

Verified that the result message displays 'You entered: Sakshi Aggarwal'
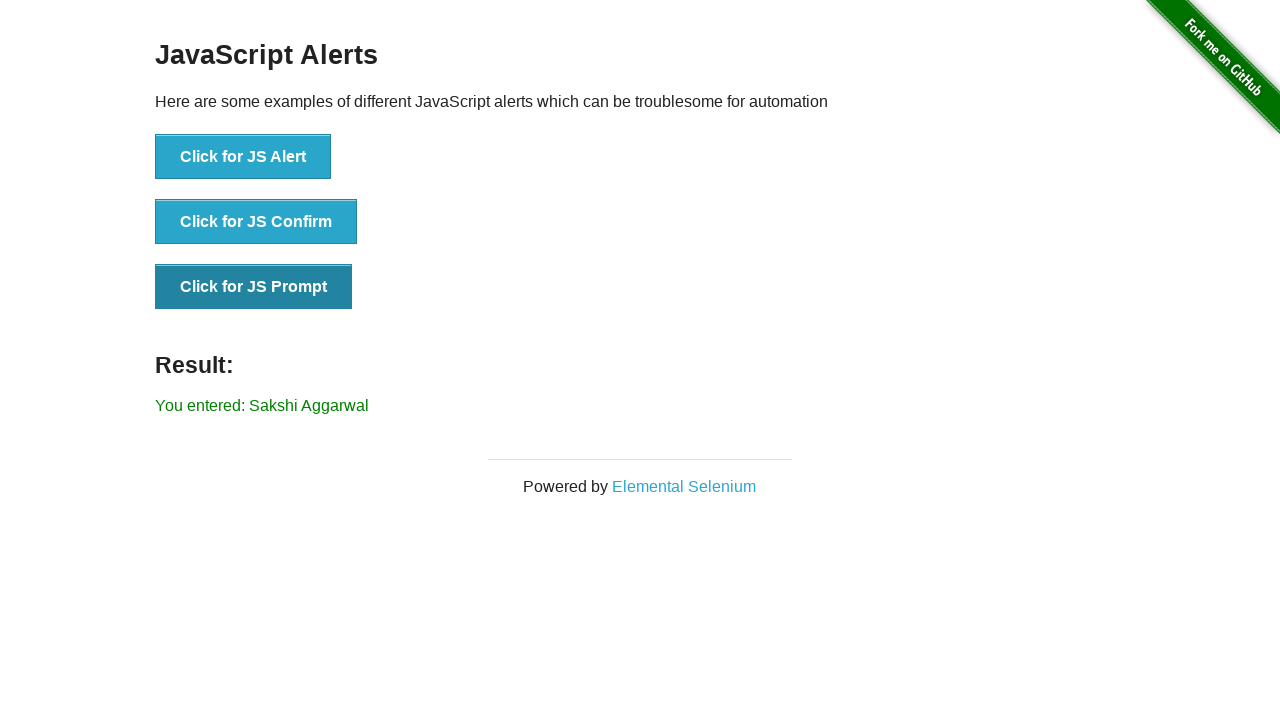

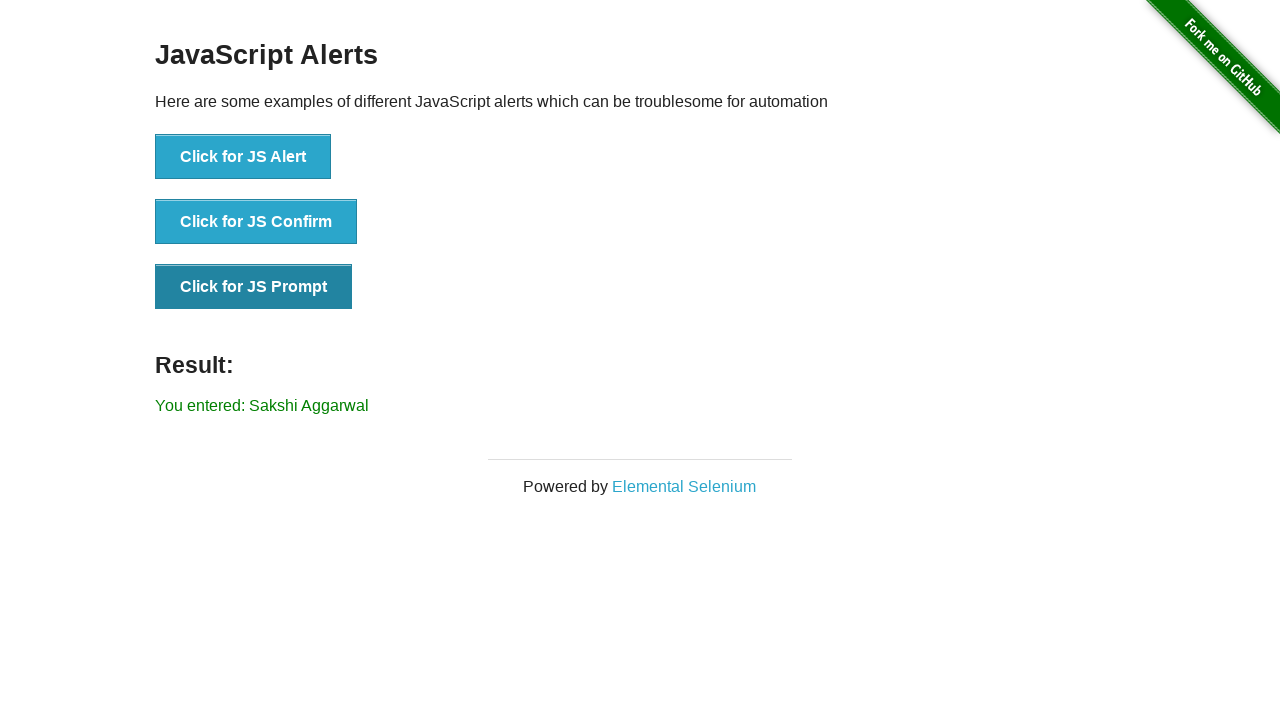